Tests dropdown selection functionality by selecting options from a dropdown menu using index-based selection

Starting URL: https://omayo.blogspot.com/

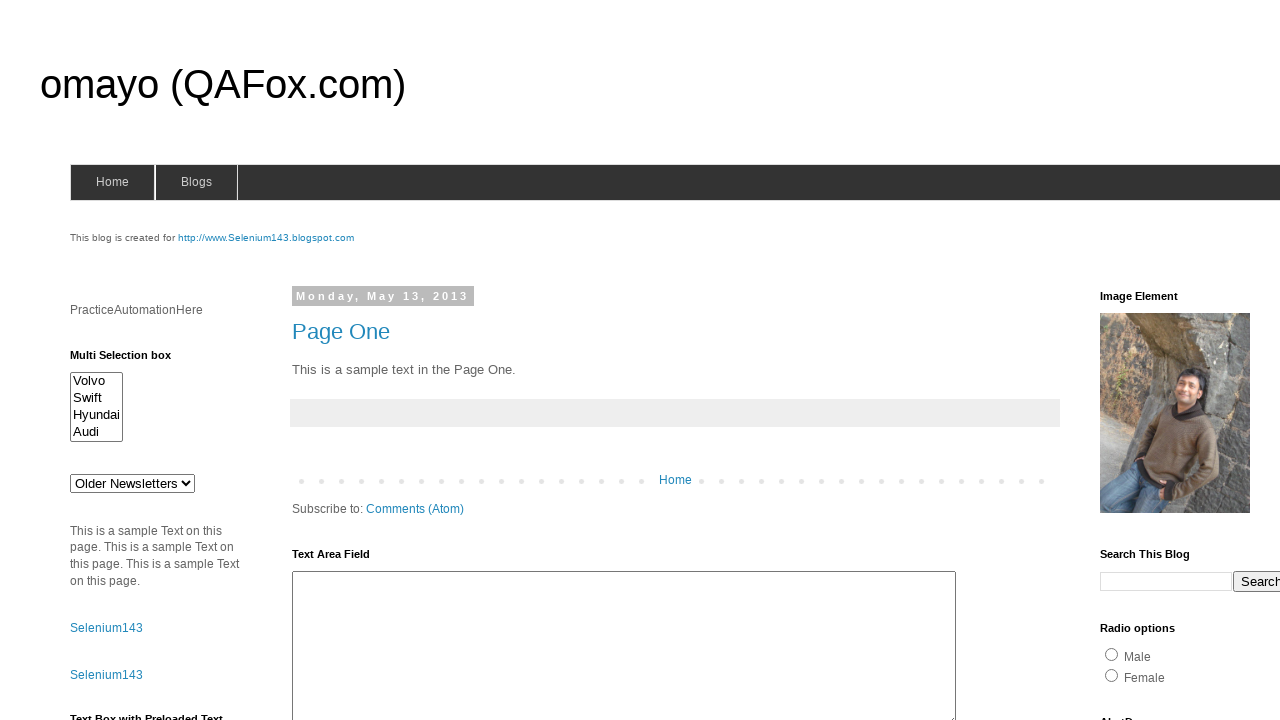

Located dropdown element with id 'drop1'
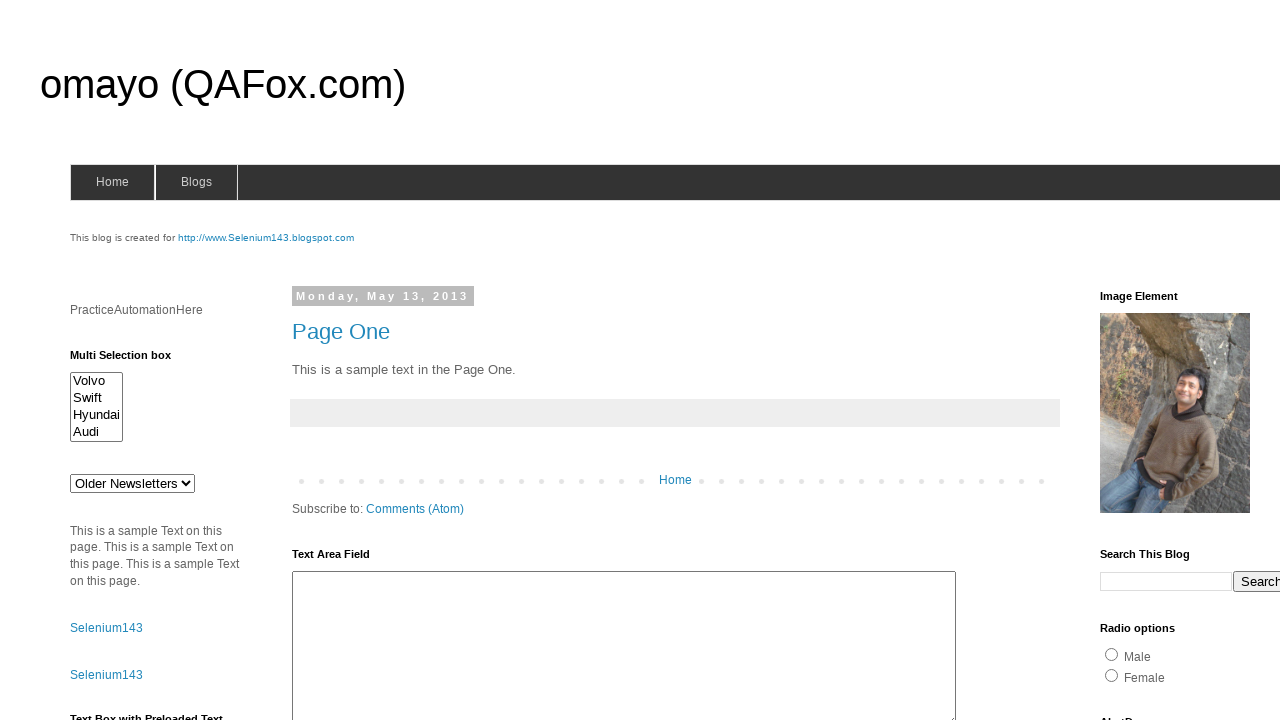

Selected option at index 1 from dropdown on #drop1
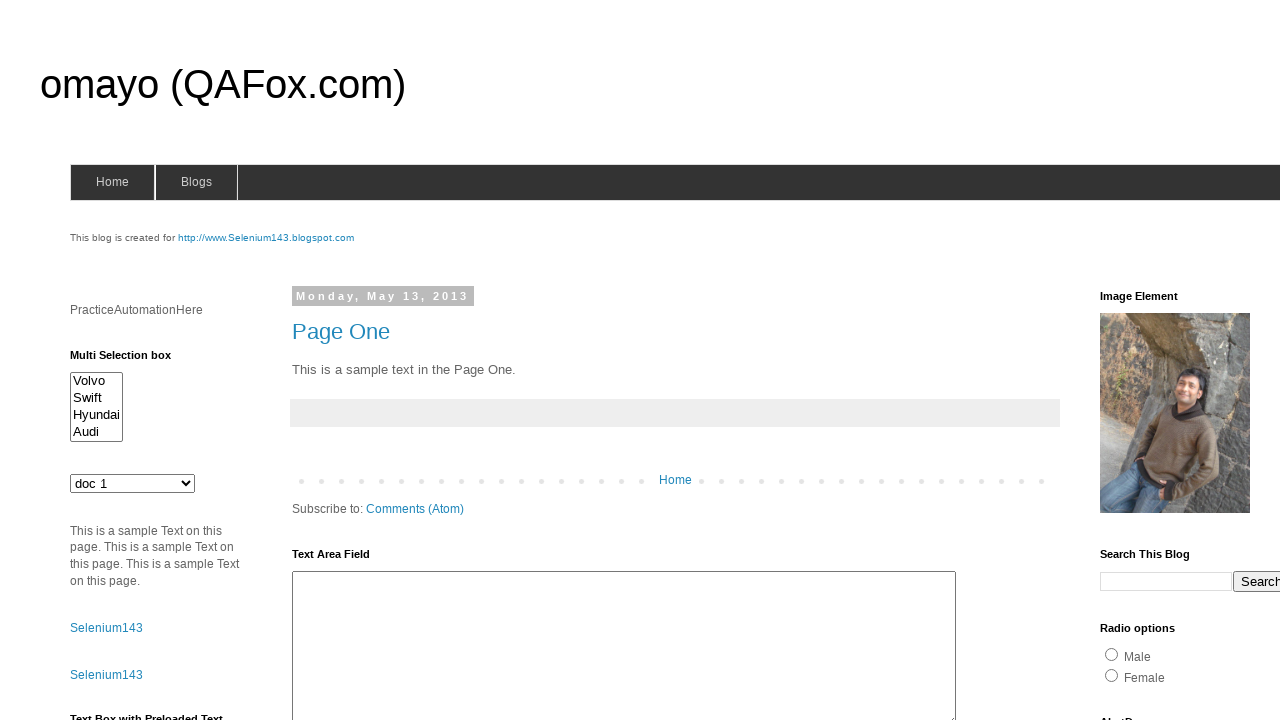

Selected option at index 3 from dropdown on #drop1
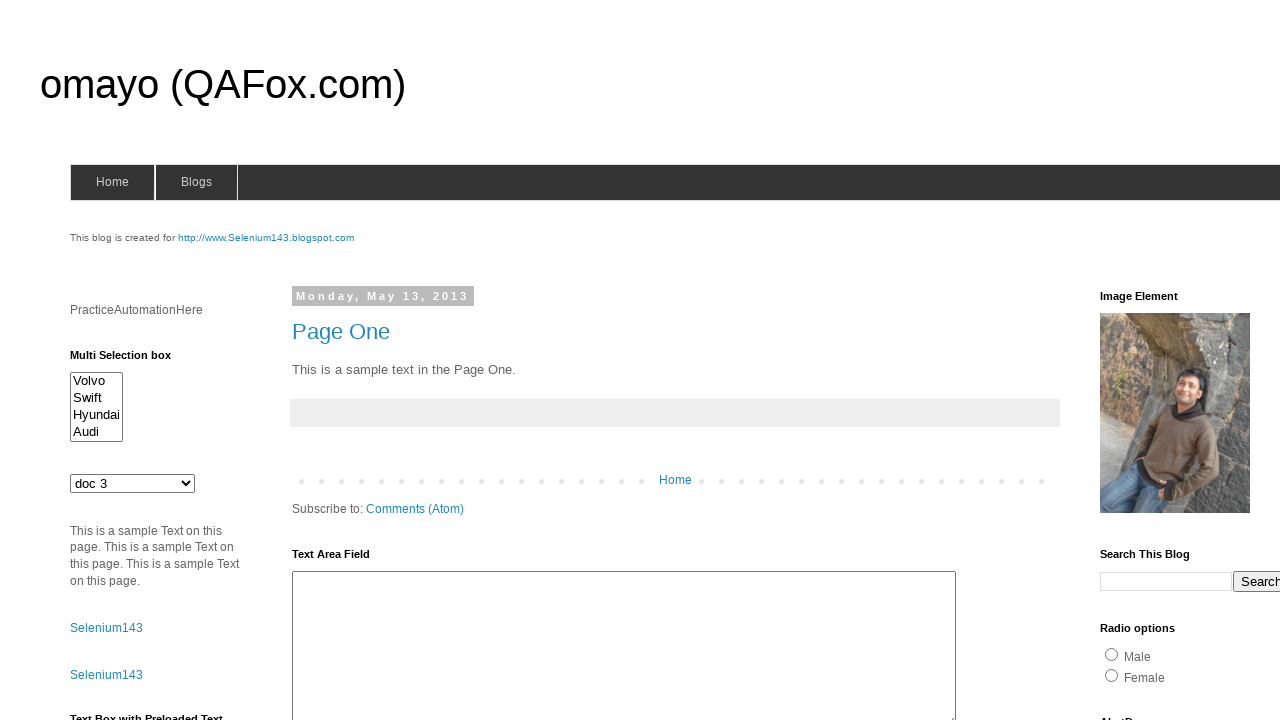

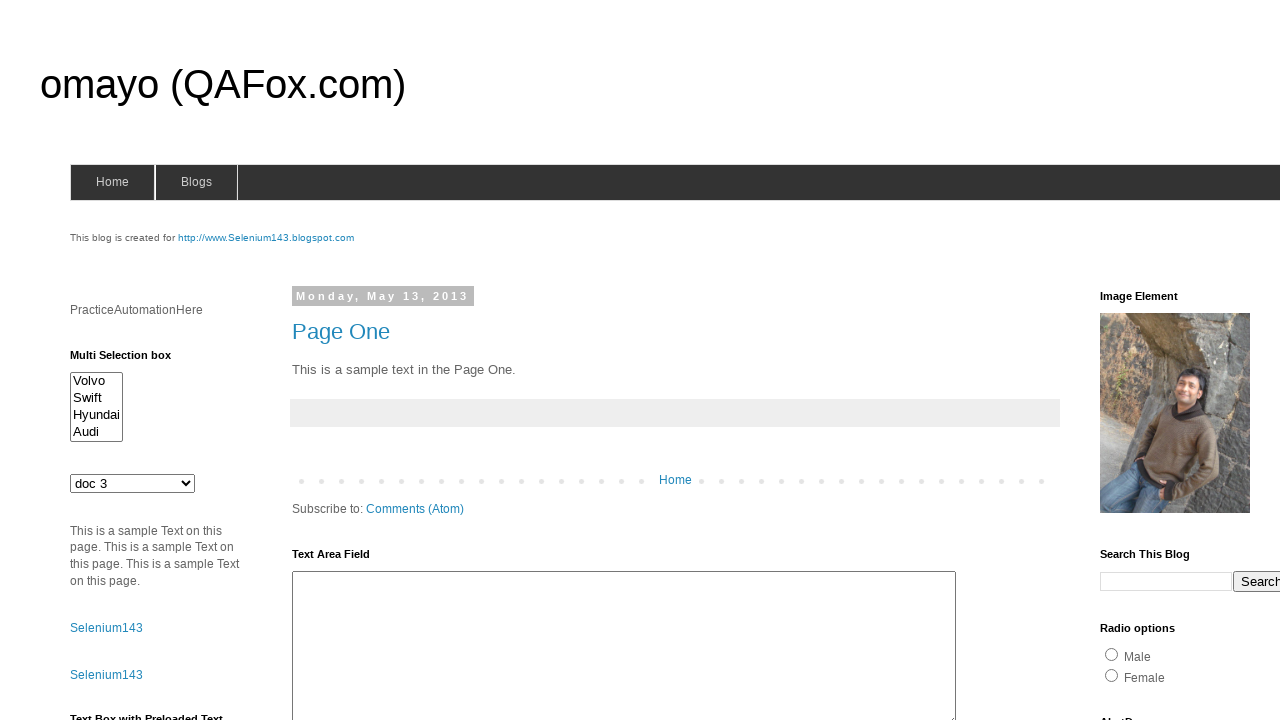